Tests JavaScript alert handling by triggering and interacting with different types of alerts (simple alert, confirm dialog, and prompt dialog)

Starting URL: http://the-internet.herokuapp.com/javascript_alerts

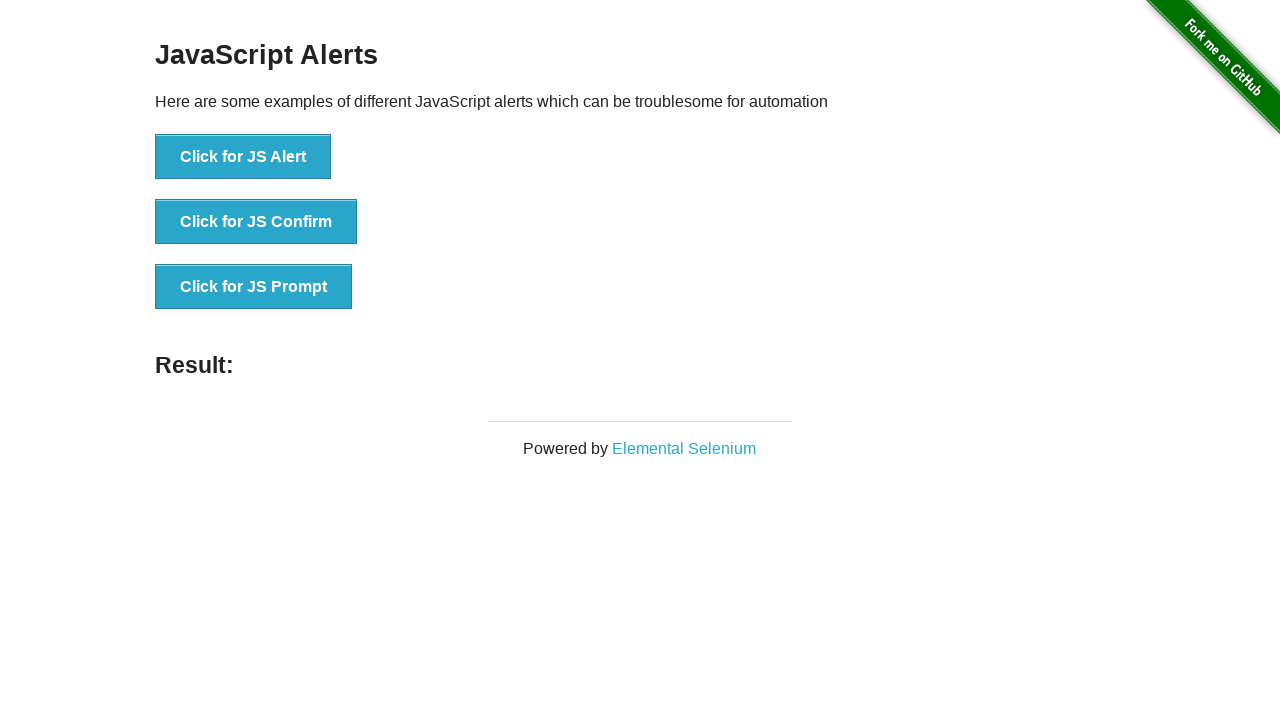

Clicked button to trigger simple JS alert at (243, 157) on xpath=//button[text()='Click for JS Alert']
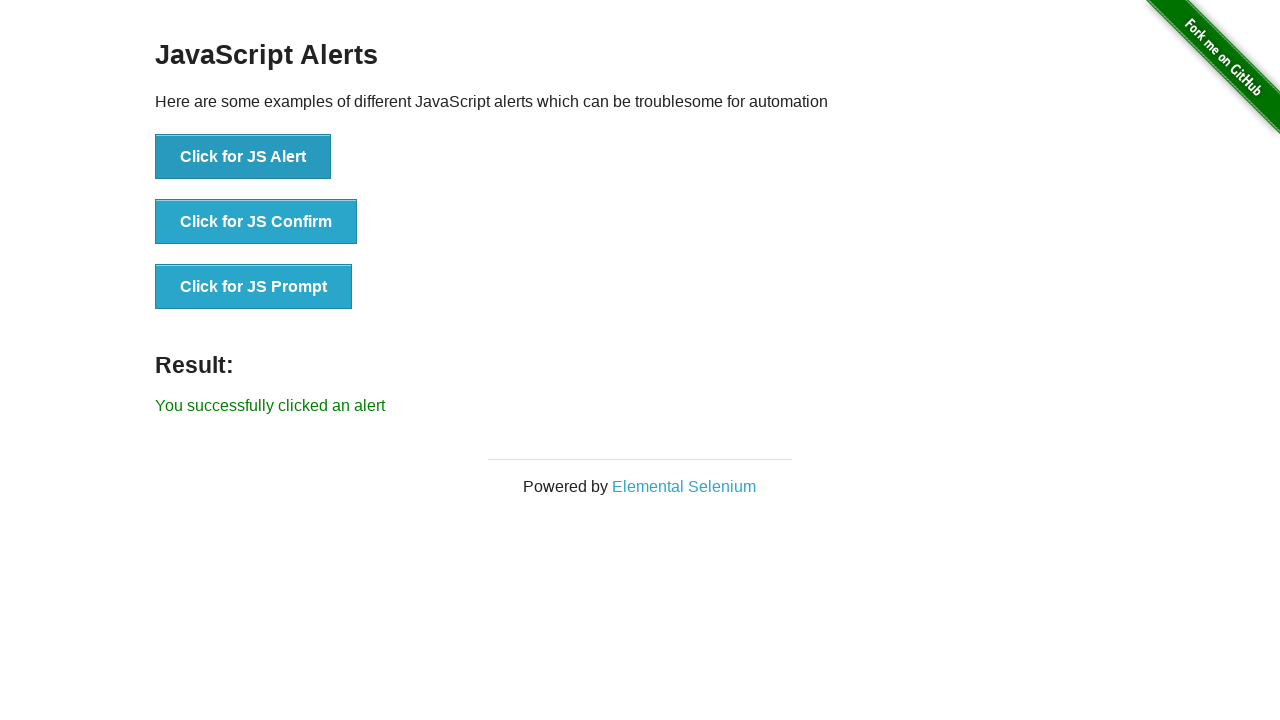

Set up dialog handler to accept alerts
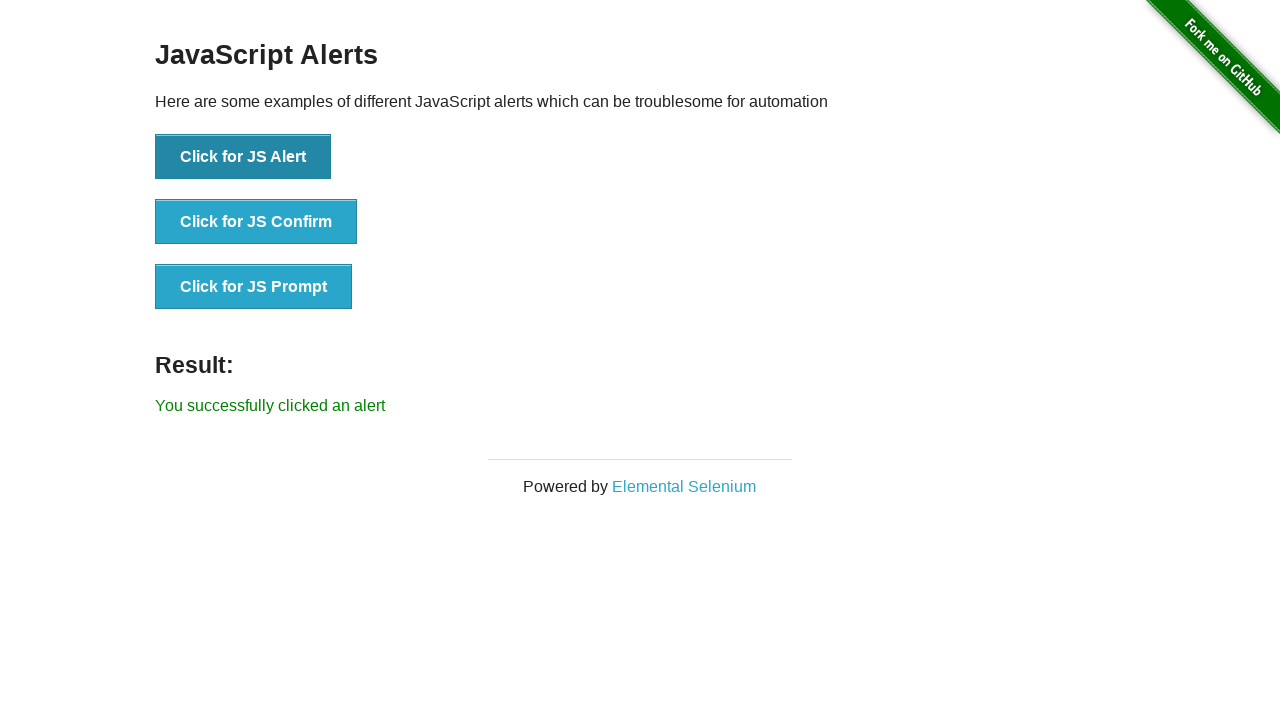

Waited 500ms for alert to be processed
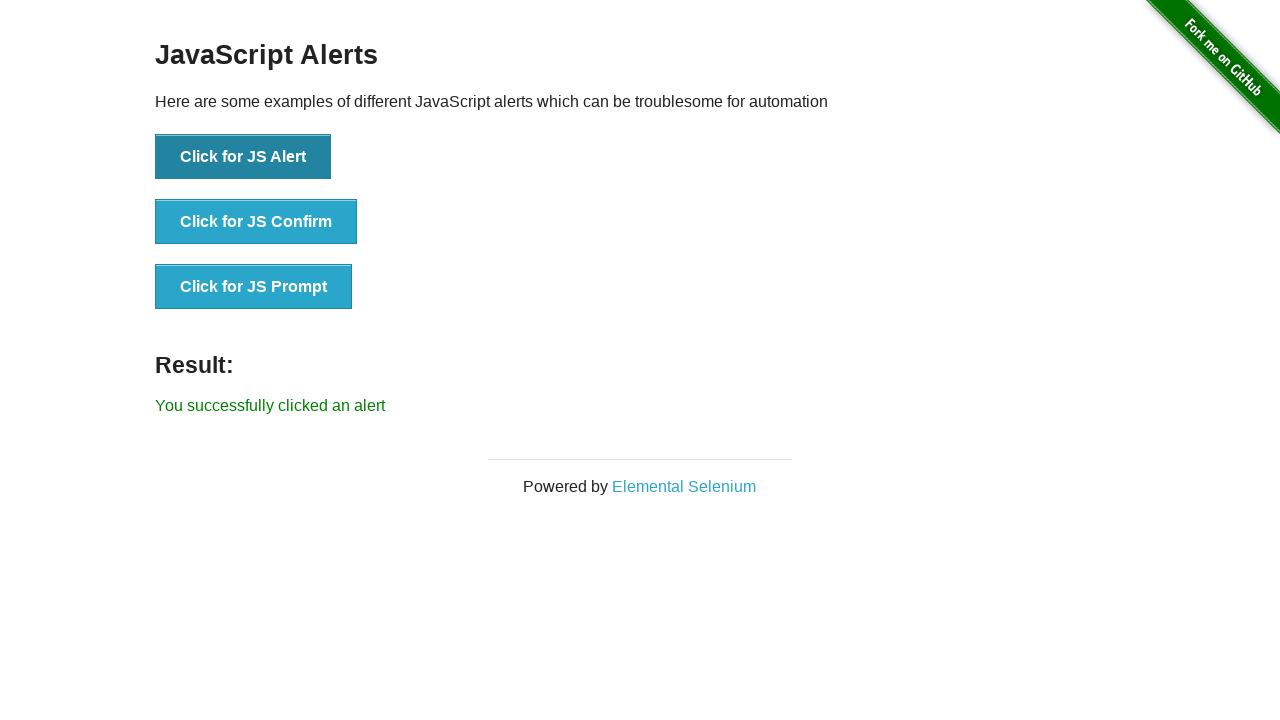

Clicked button to trigger JS confirm dialog at (256, 222) on xpath=//button[text()='Click for JS Confirm']
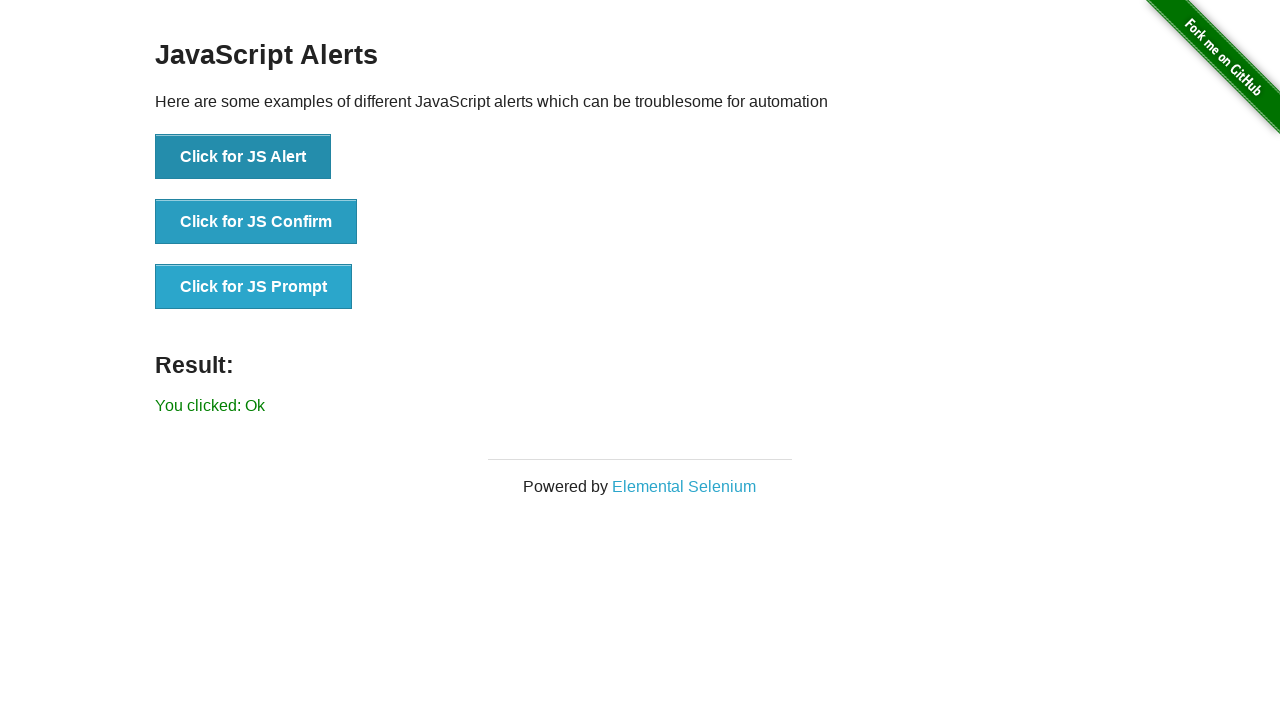

Set up dialog handler to dismiss confirm dialog
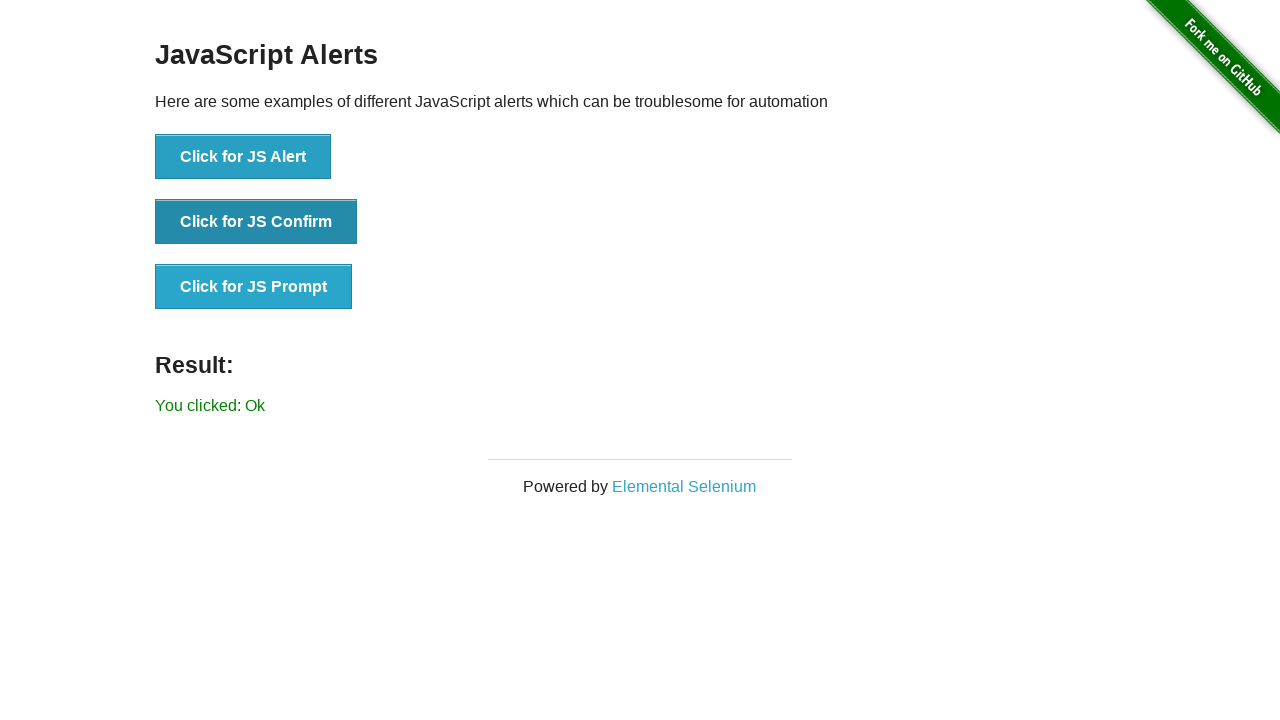

Waited 500ms for confirm dialog to be processed
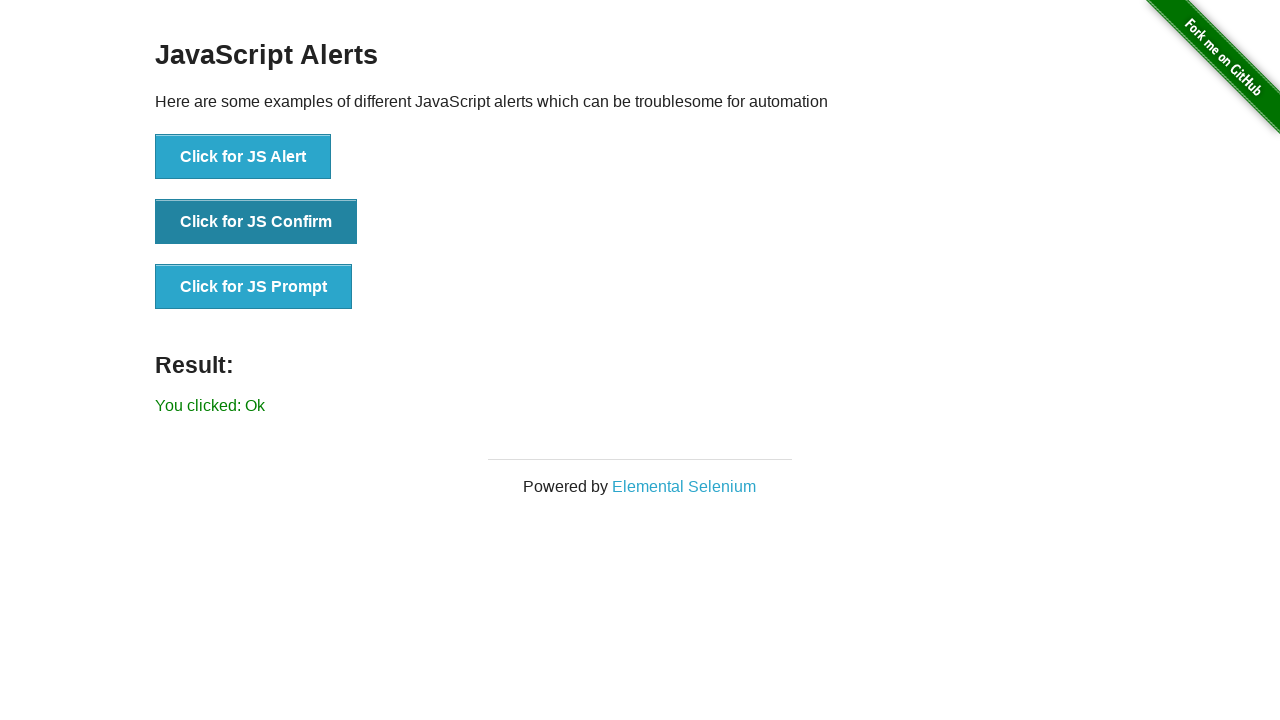

Clicked button to trigger JS prompt dialog at (254, 287) on xpath=//button[text()='Click for JS Prompt']
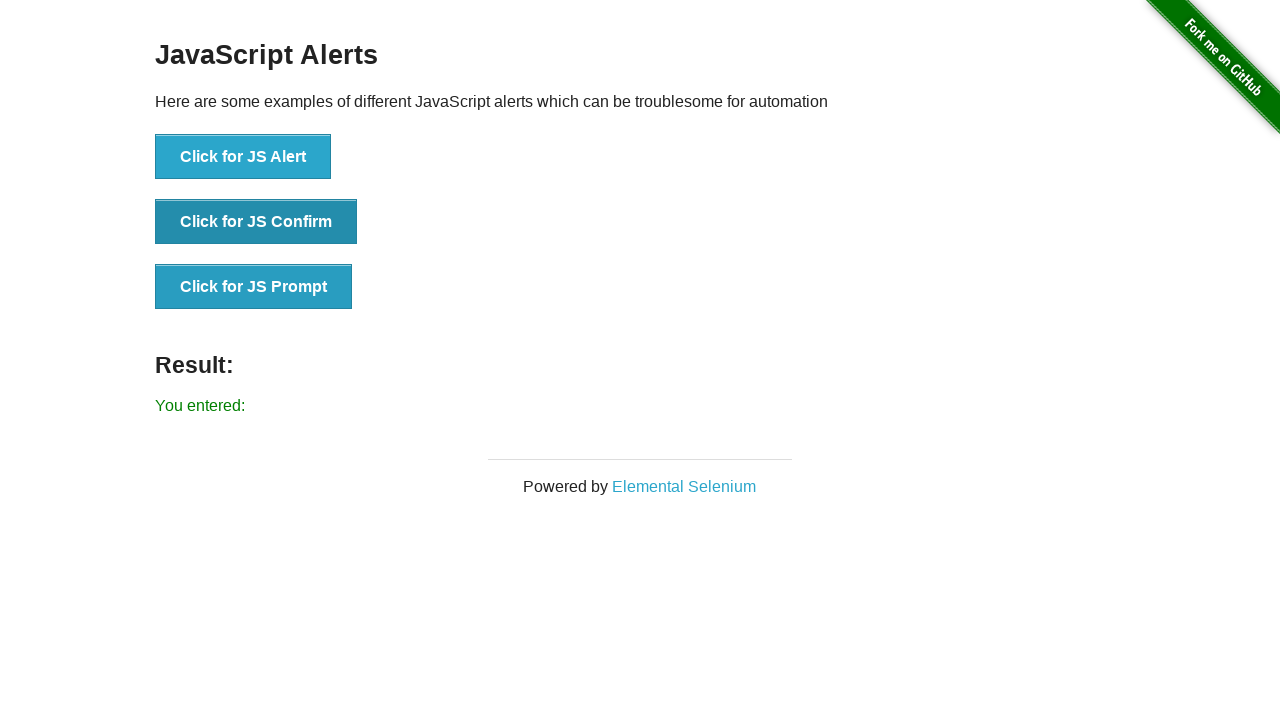

Set up dialog handler to accept prompt with text input
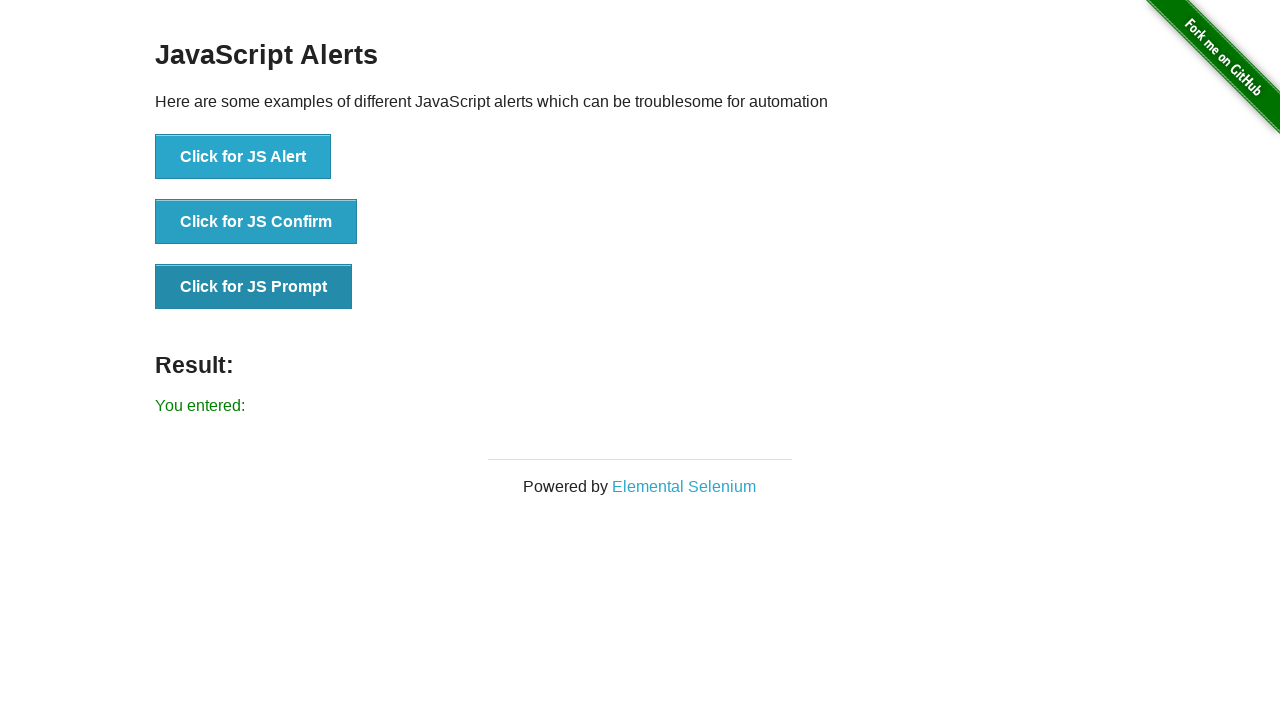

Result text element loaded on page
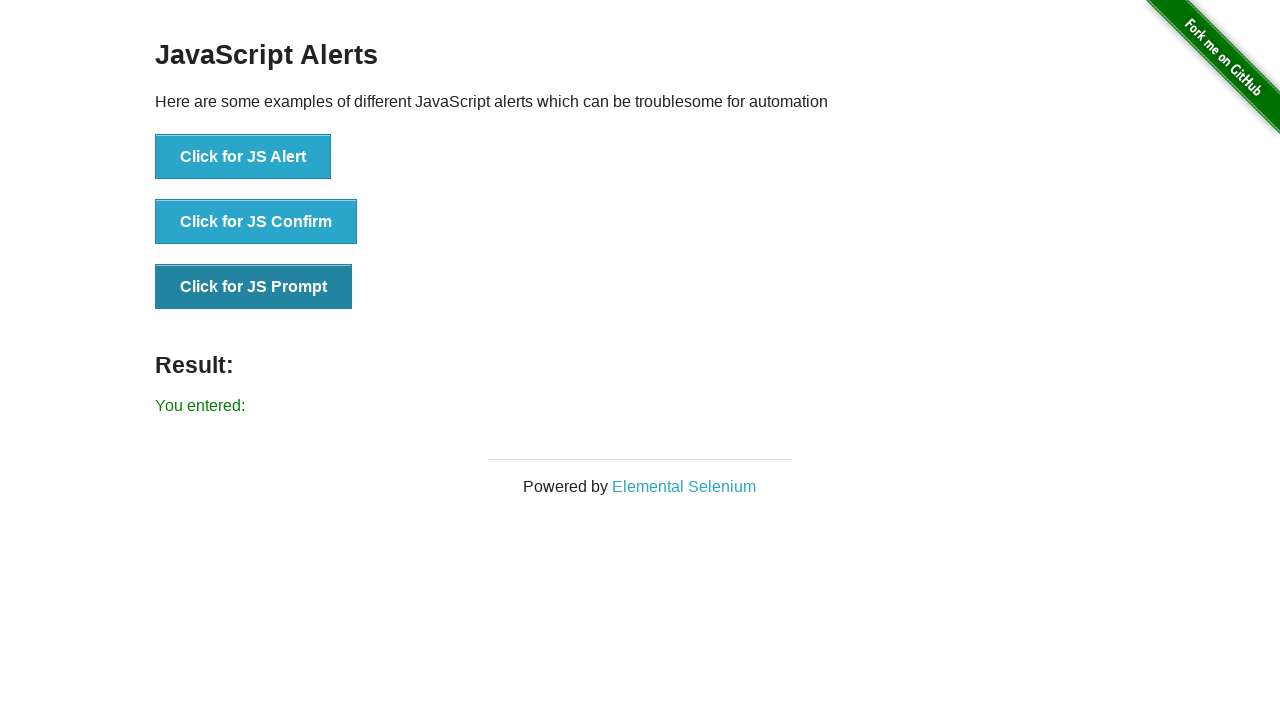

Retrieved result text: You entered: 
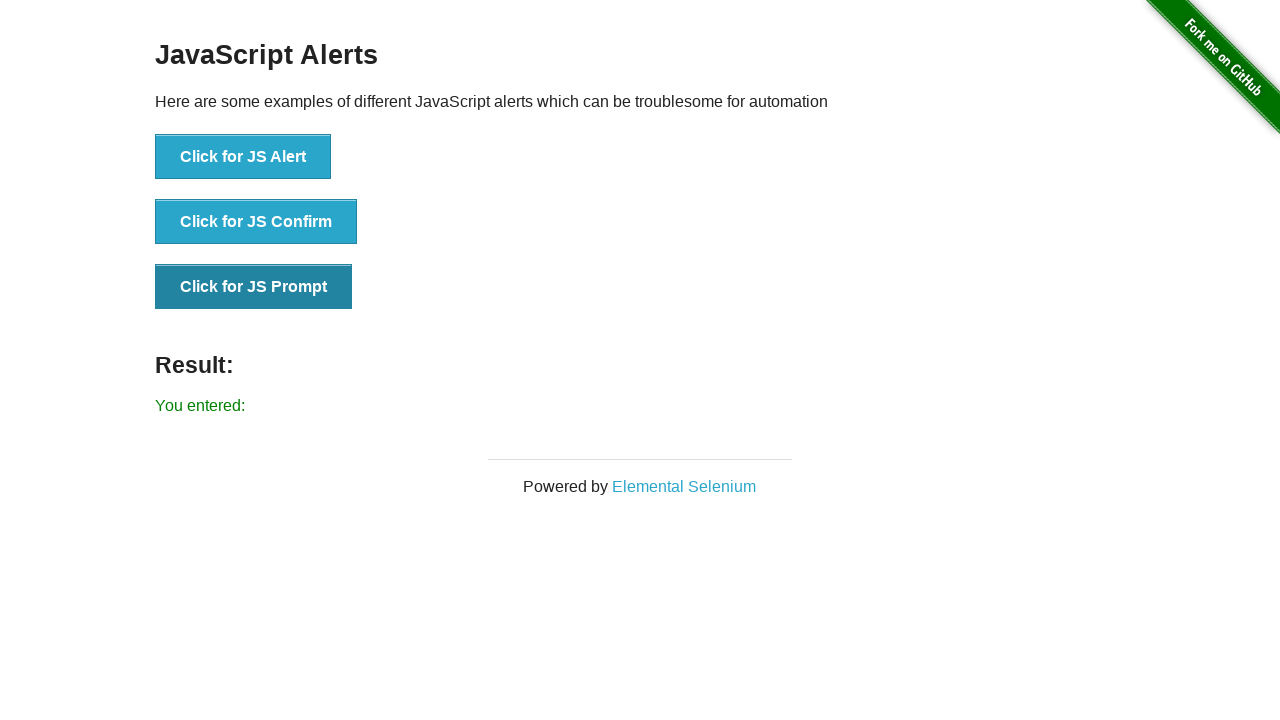

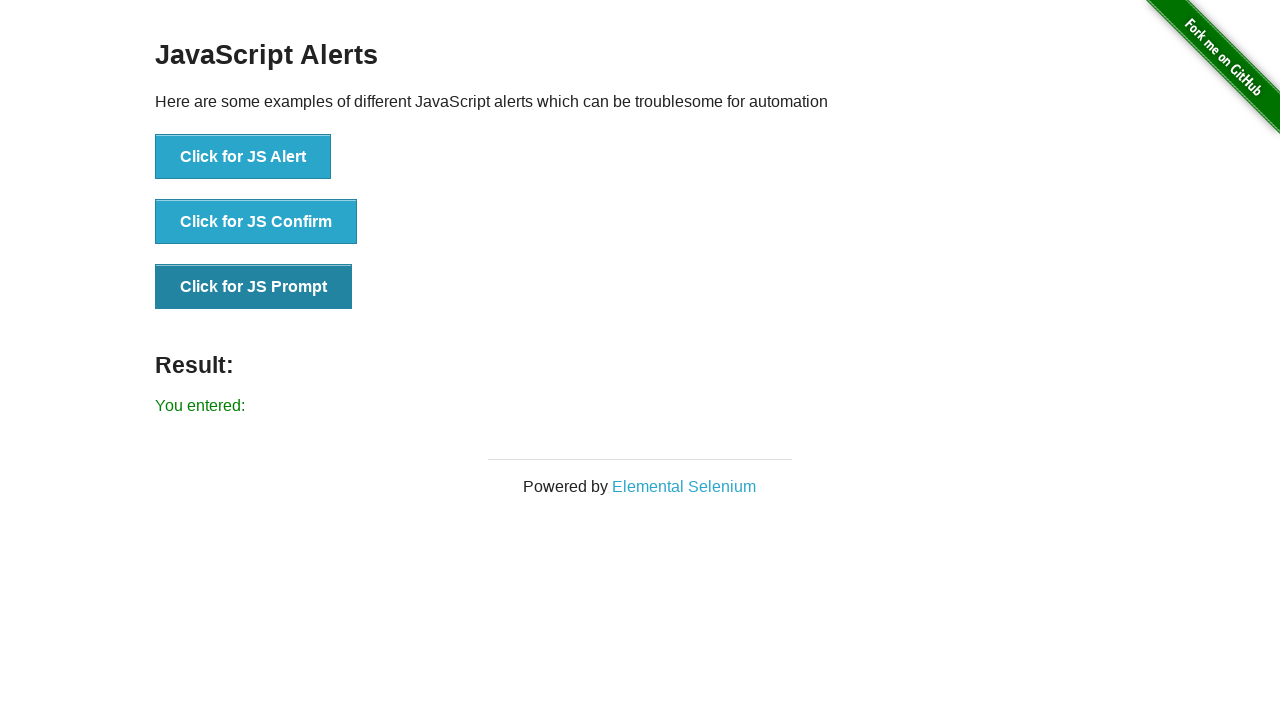